Tests that multiple products can be added to cart by adding 5 products

Starting URL: https://www.demoblaze.com

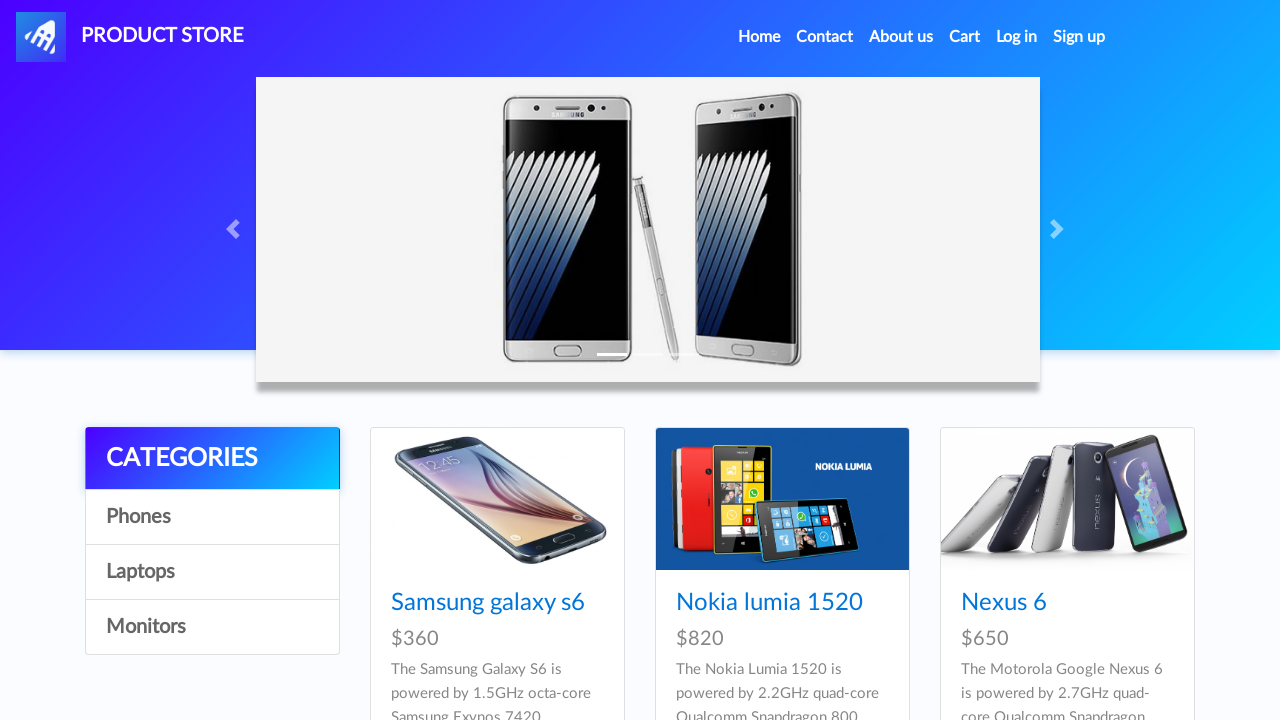

Set up dialog handler to auto-accept dialogs
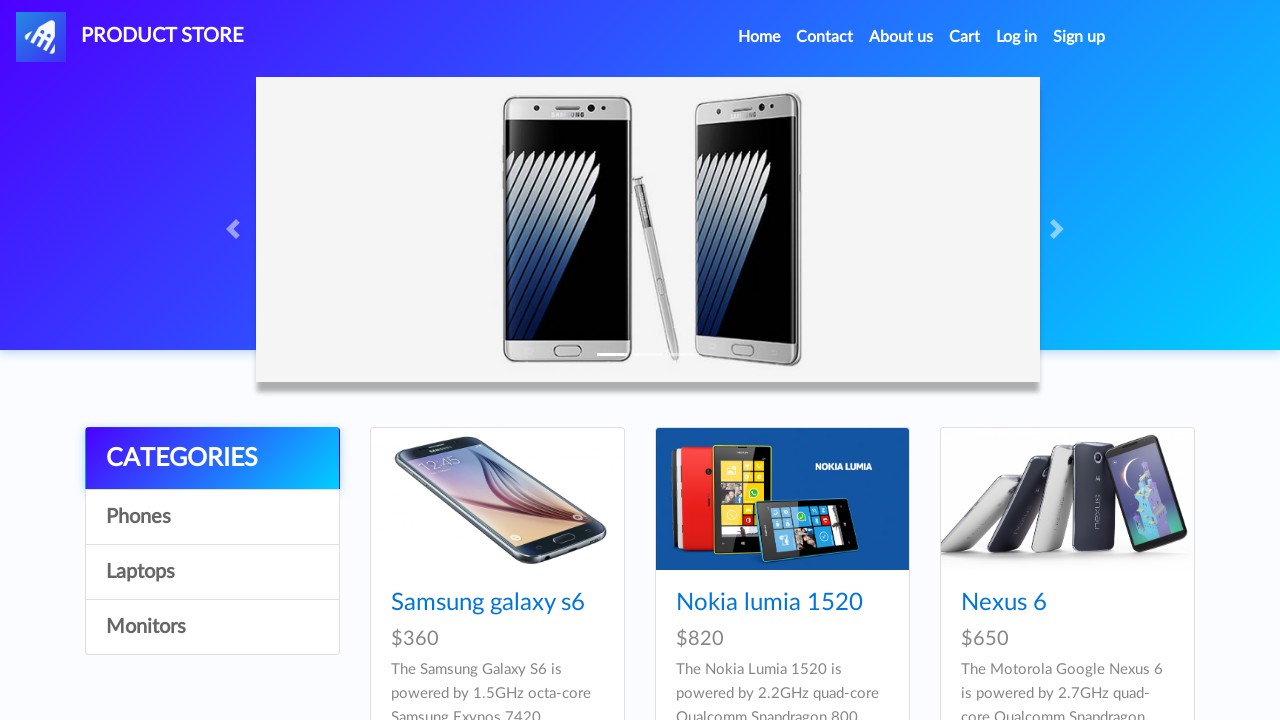

Clicked navbar brand to navigate home (iteration 1/5) at (130, 37) on .navbar-brand
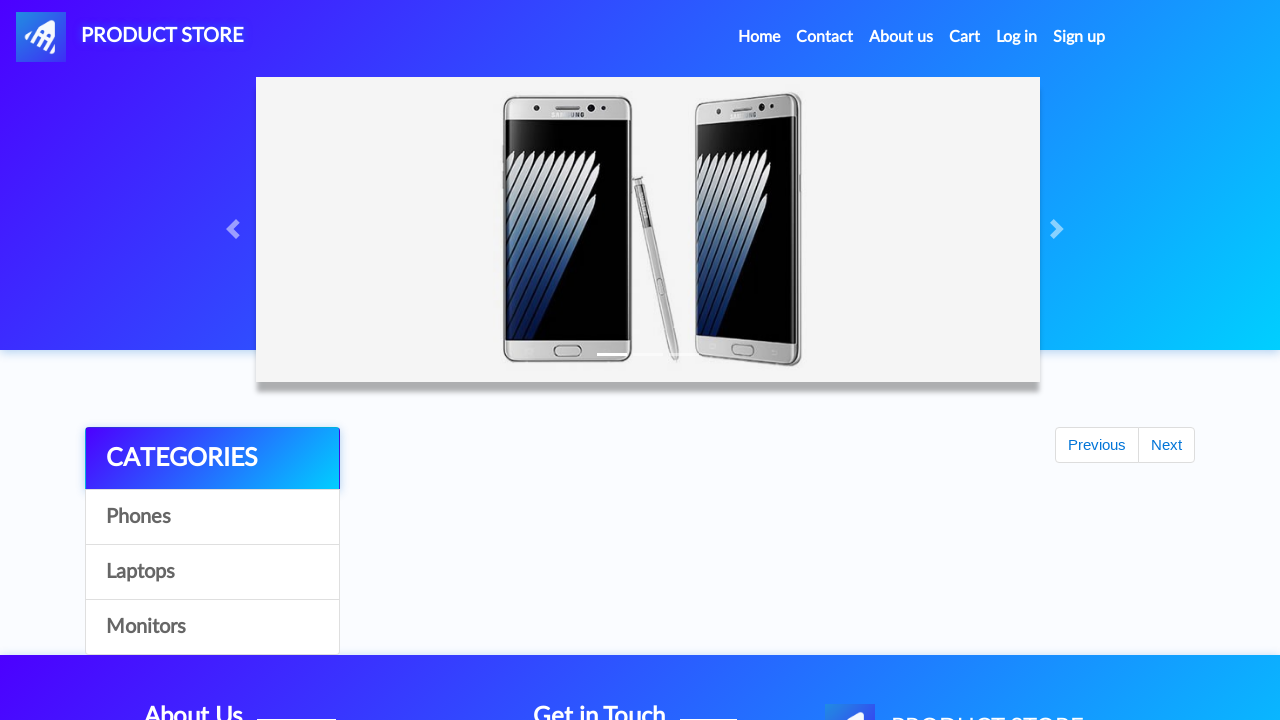

Product cards loaded on home page
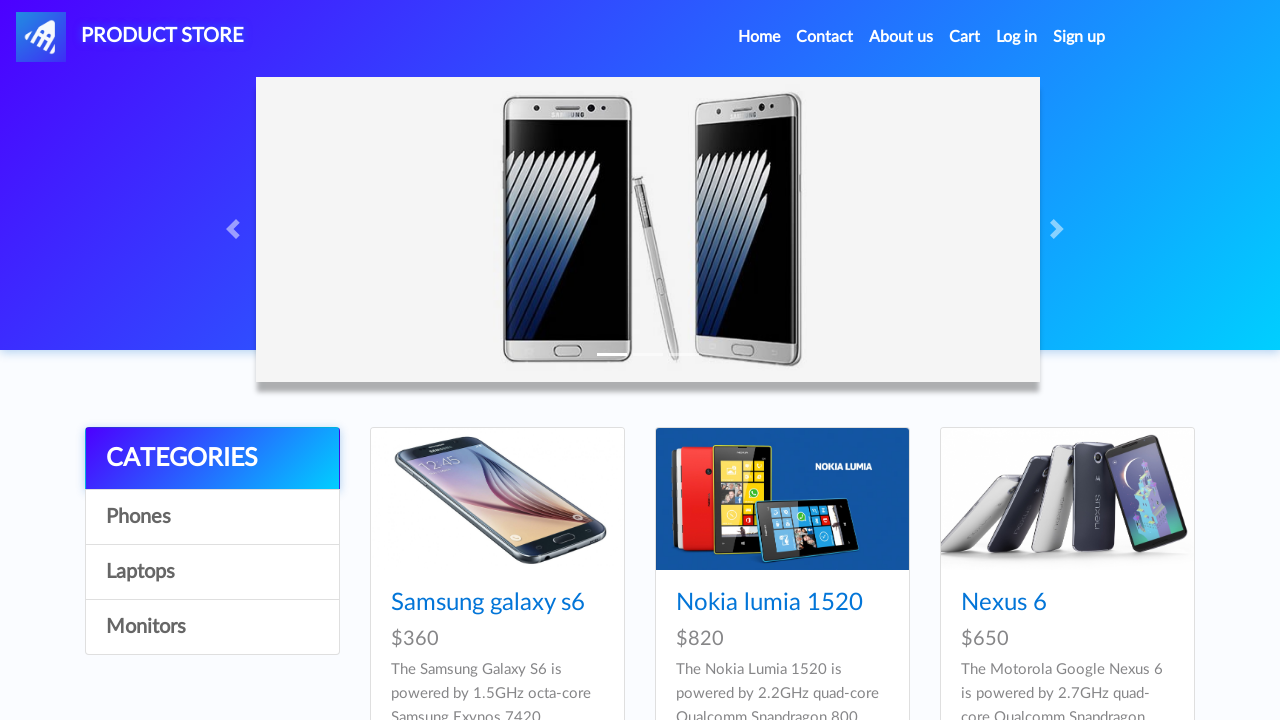

Clicked on product 1 (iteration 1/5) at (488, 603) on .card-title a >> nth=0
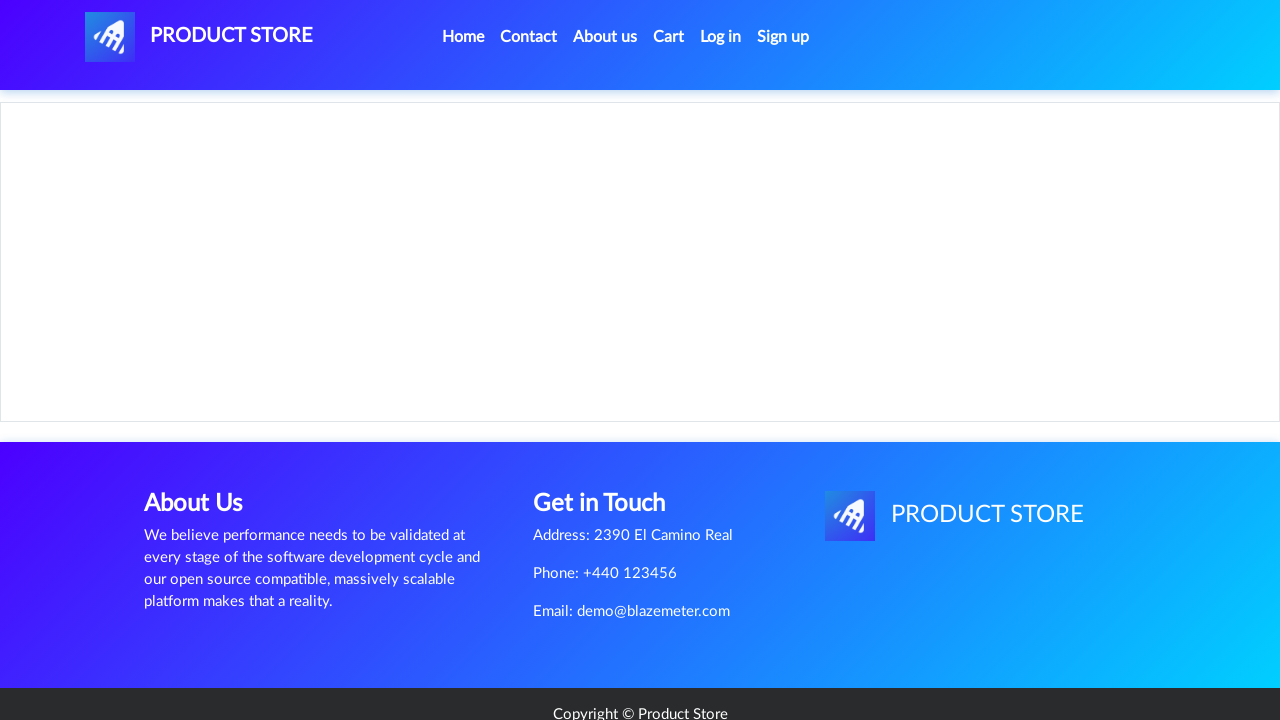

Product details page loaded
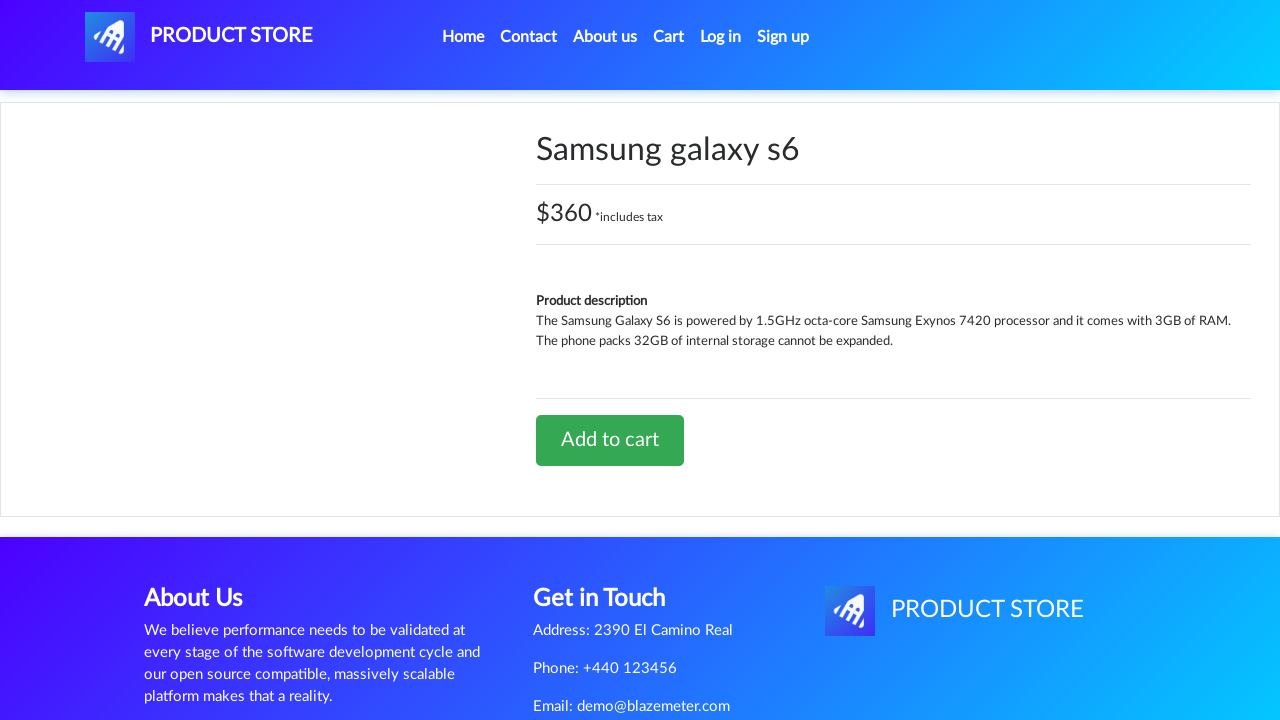

Clicked 'Add to cart' button for product 1 at (610, 440) on a:has-text('Add to cart')
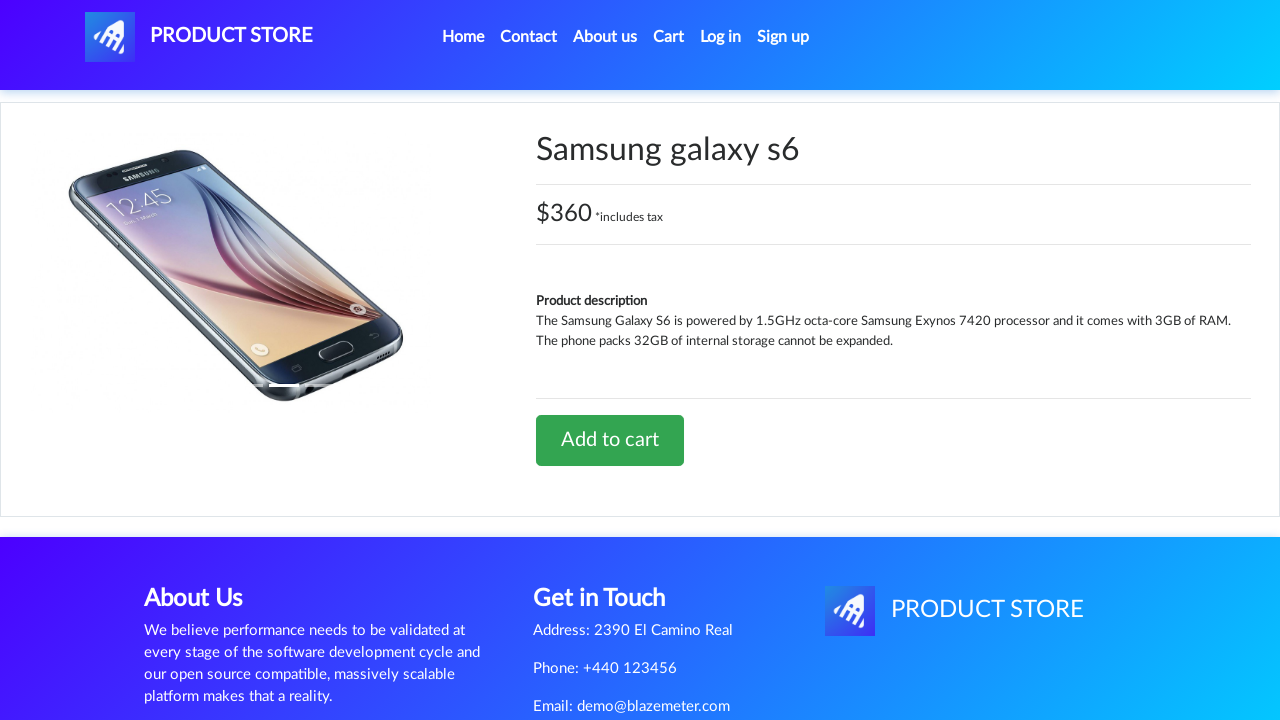

Waited for dialog confirmation (1000ms)
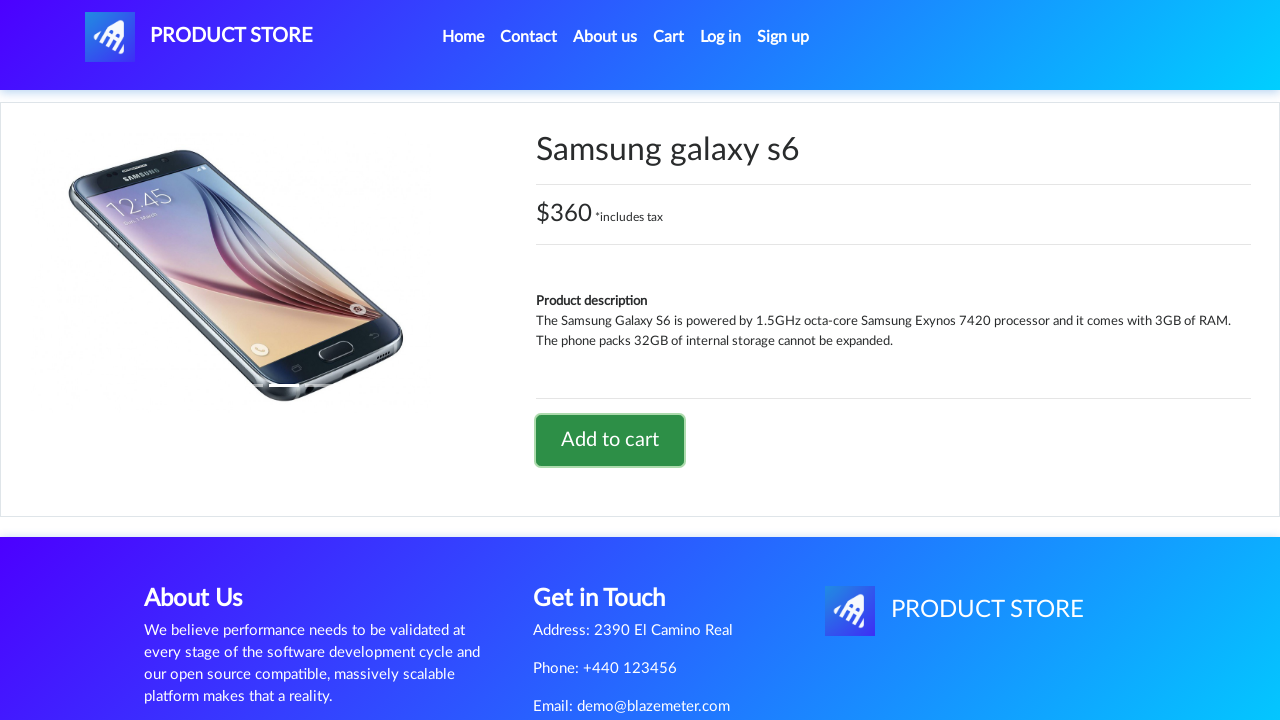

Clicked navbar brand to navigate home (iteration 2/5) at (199, 37) on .navbar-brand
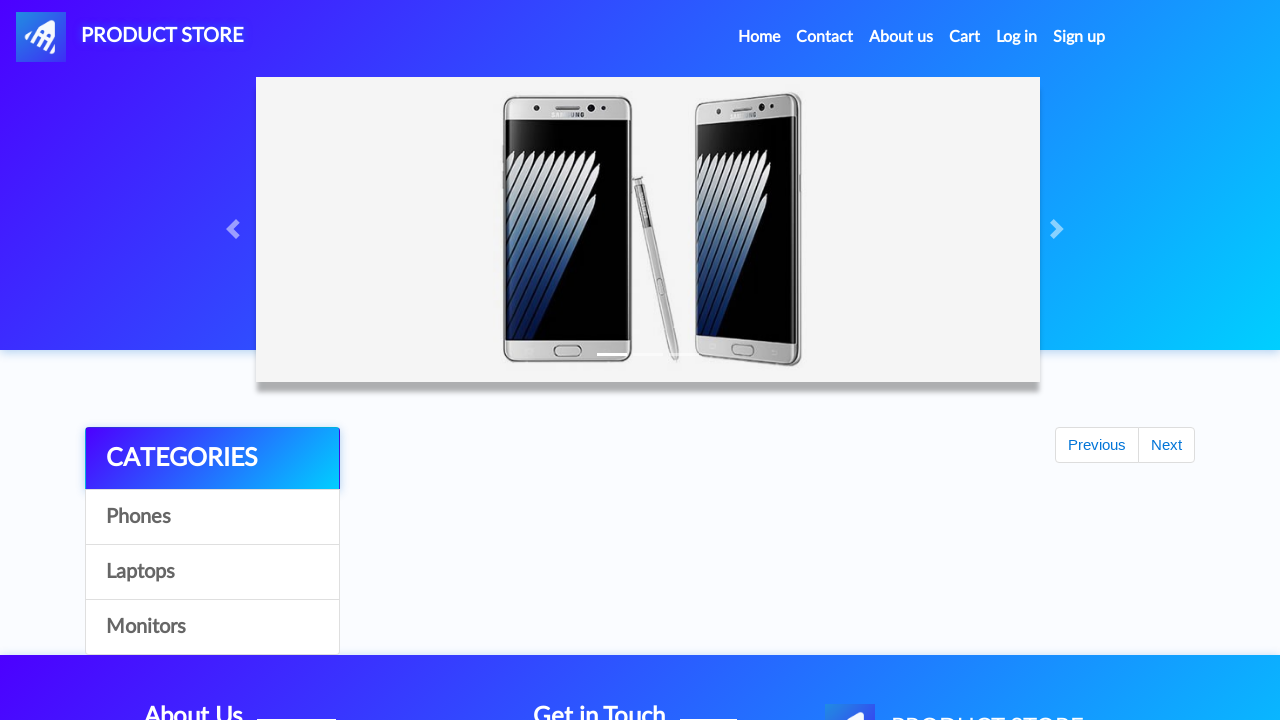

Product cards loaded on home page
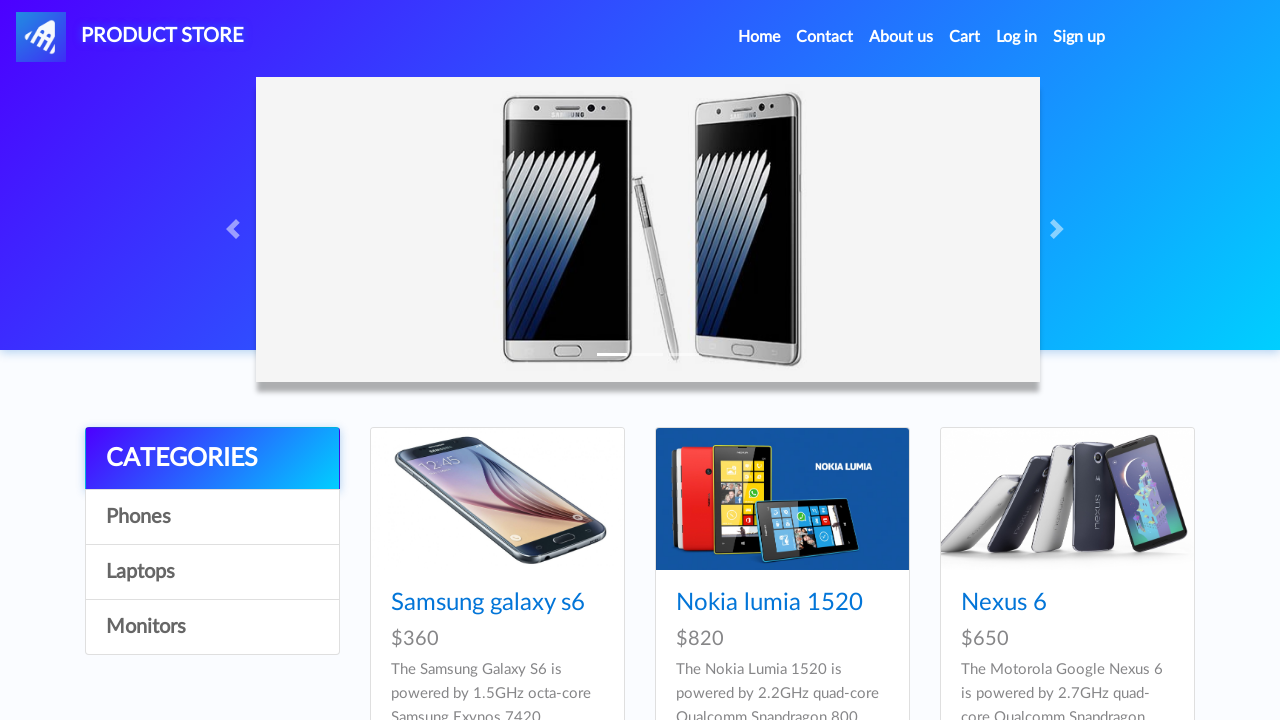

Clicked on product 2 (iteration 2/5) at (769, 603) on .card-title a >> nth=1
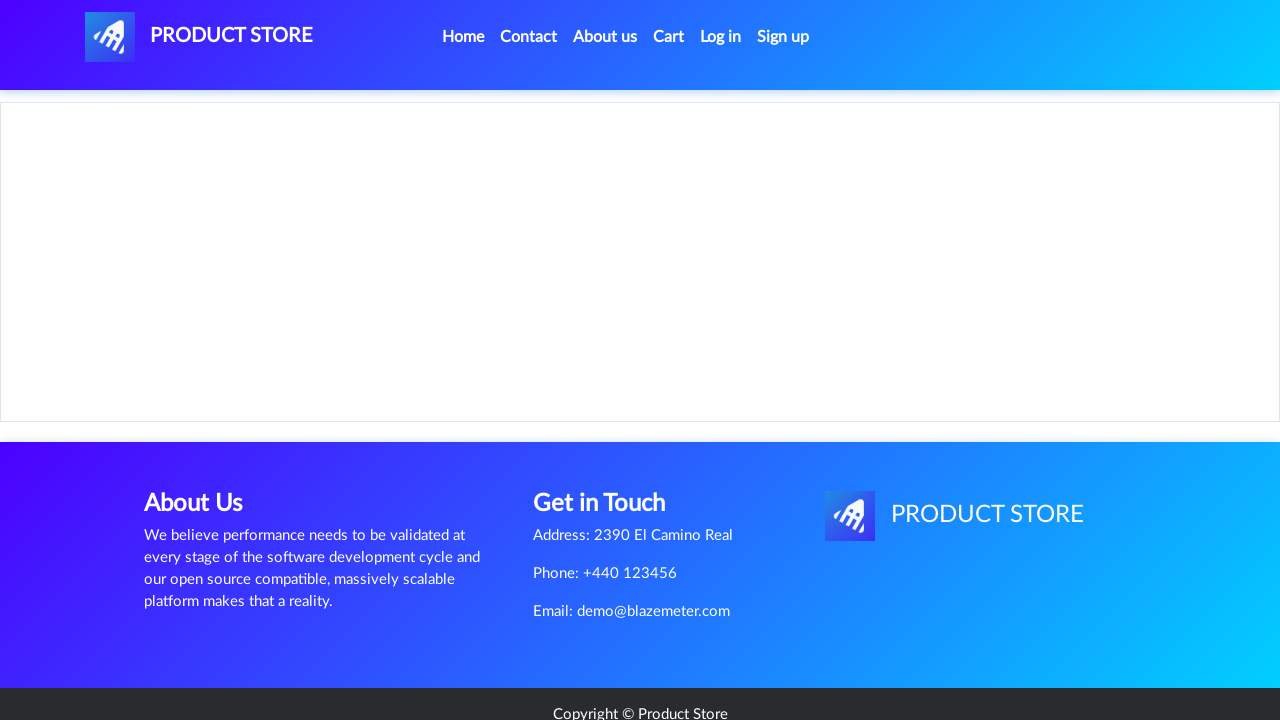

Product details page loaded
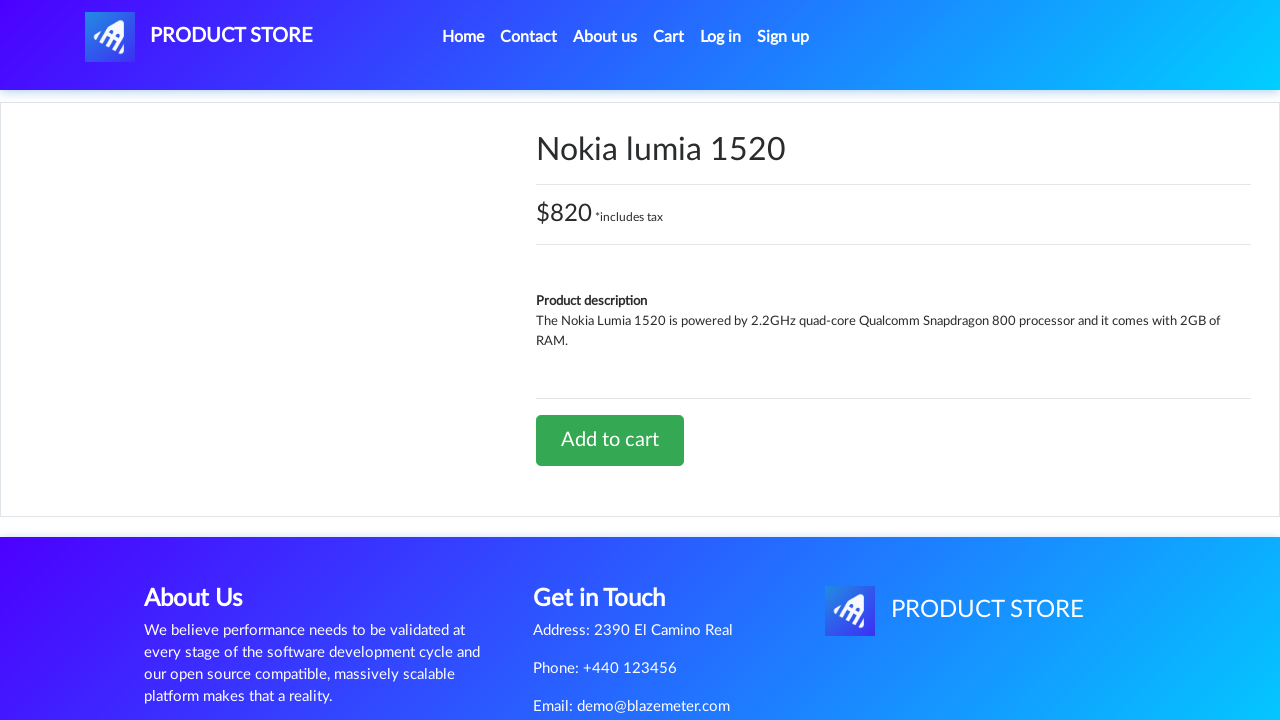

Clicked 'Add to cart' button for product 2 at (610, 440) on a:has-text('Add to cart')
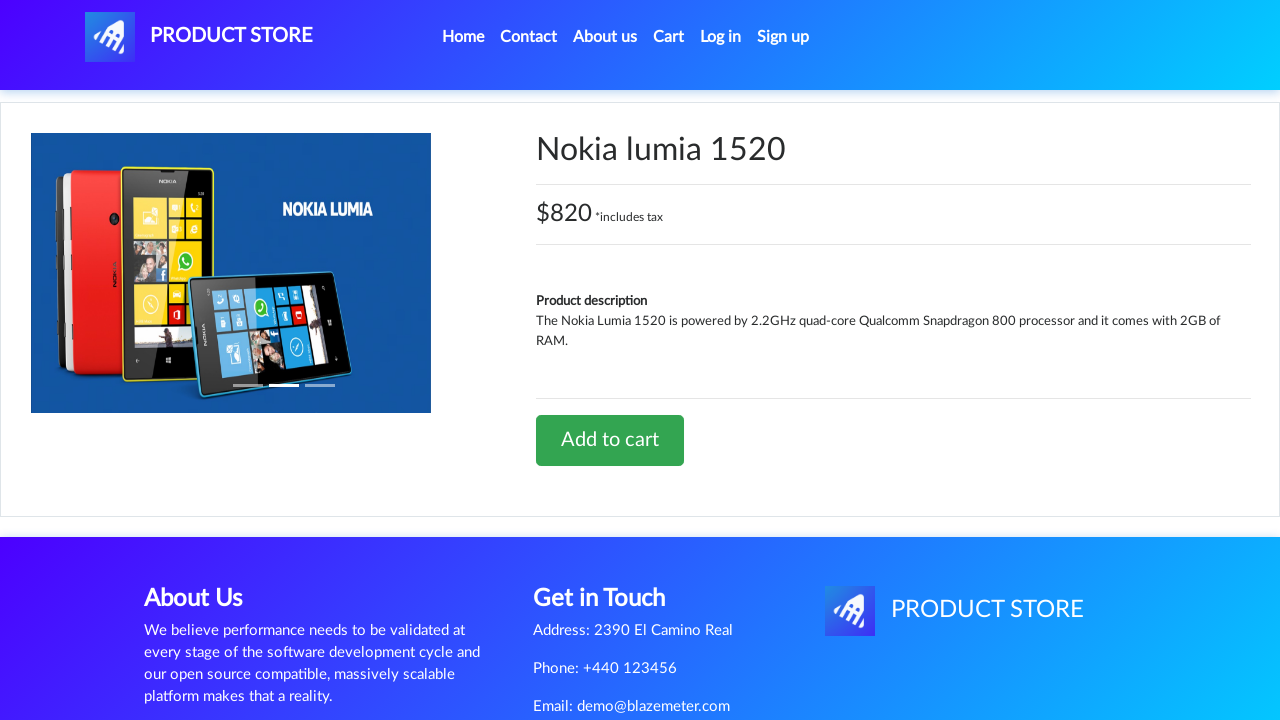

Waited for dialog confirmation (1000ms)
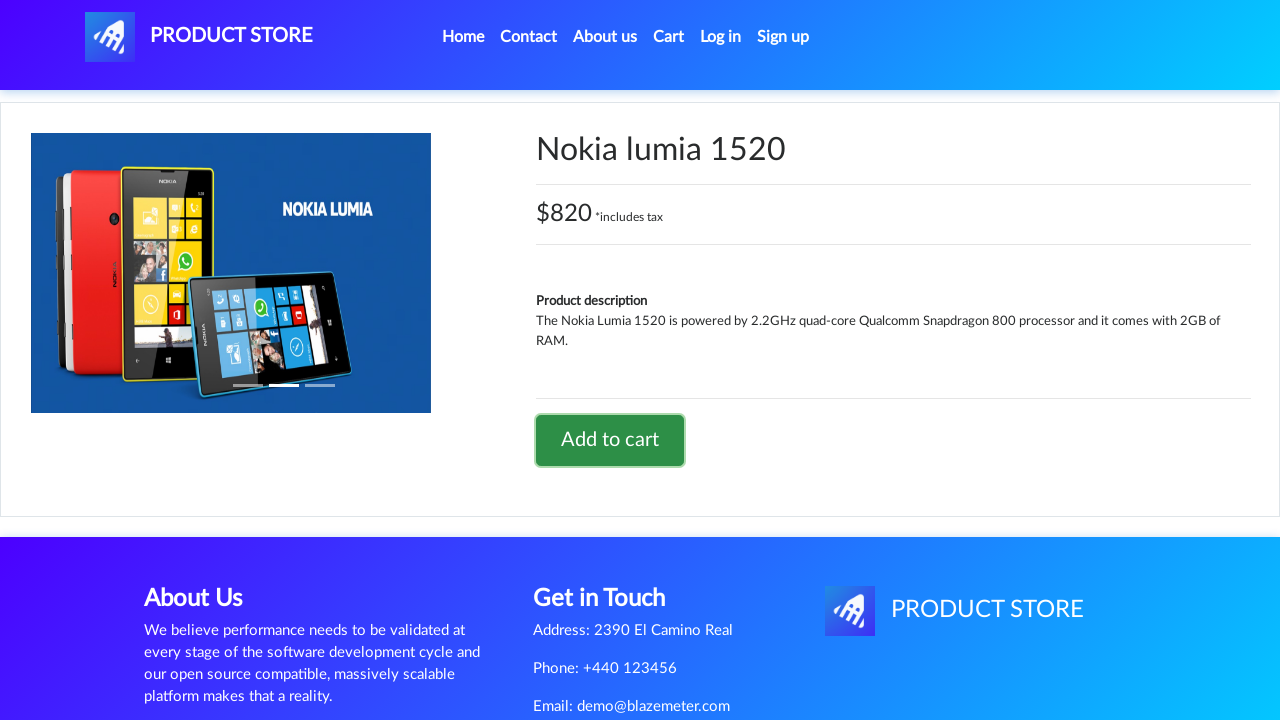

Clicked navbar brand to navigate home (iteration 3/5) at (199, 37) on .navbar-brand
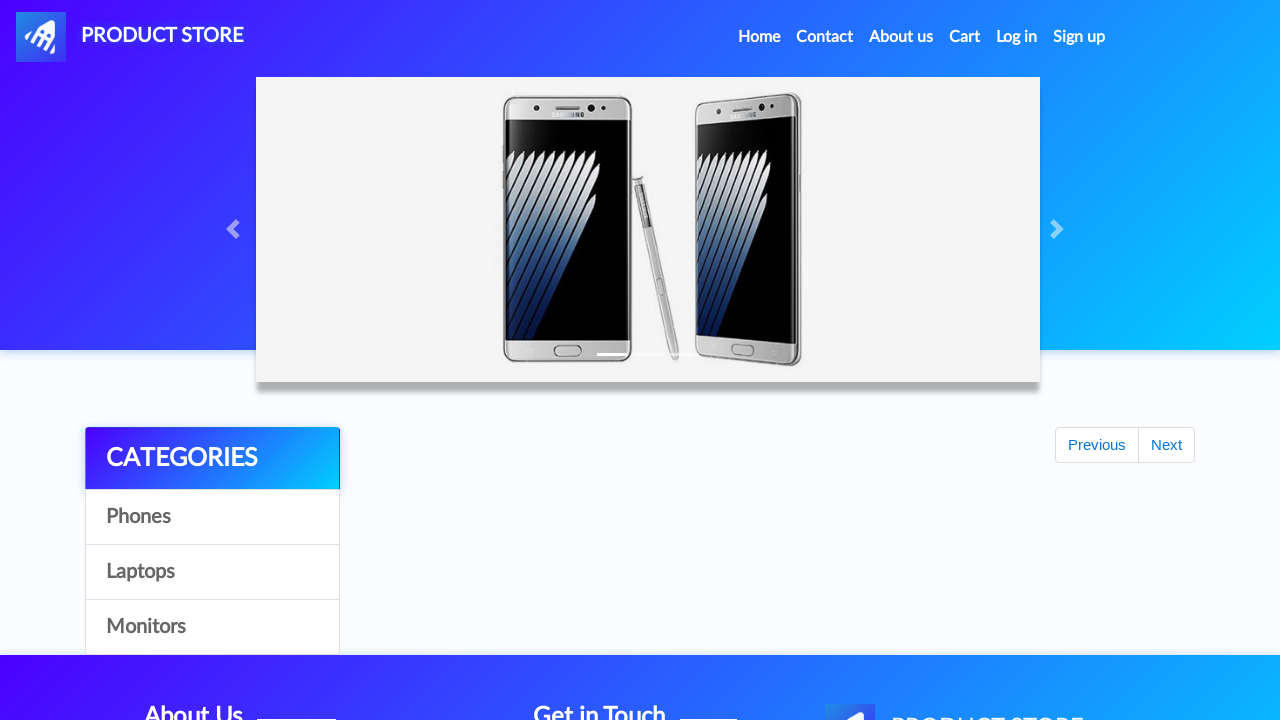

Product cards loaded on home page
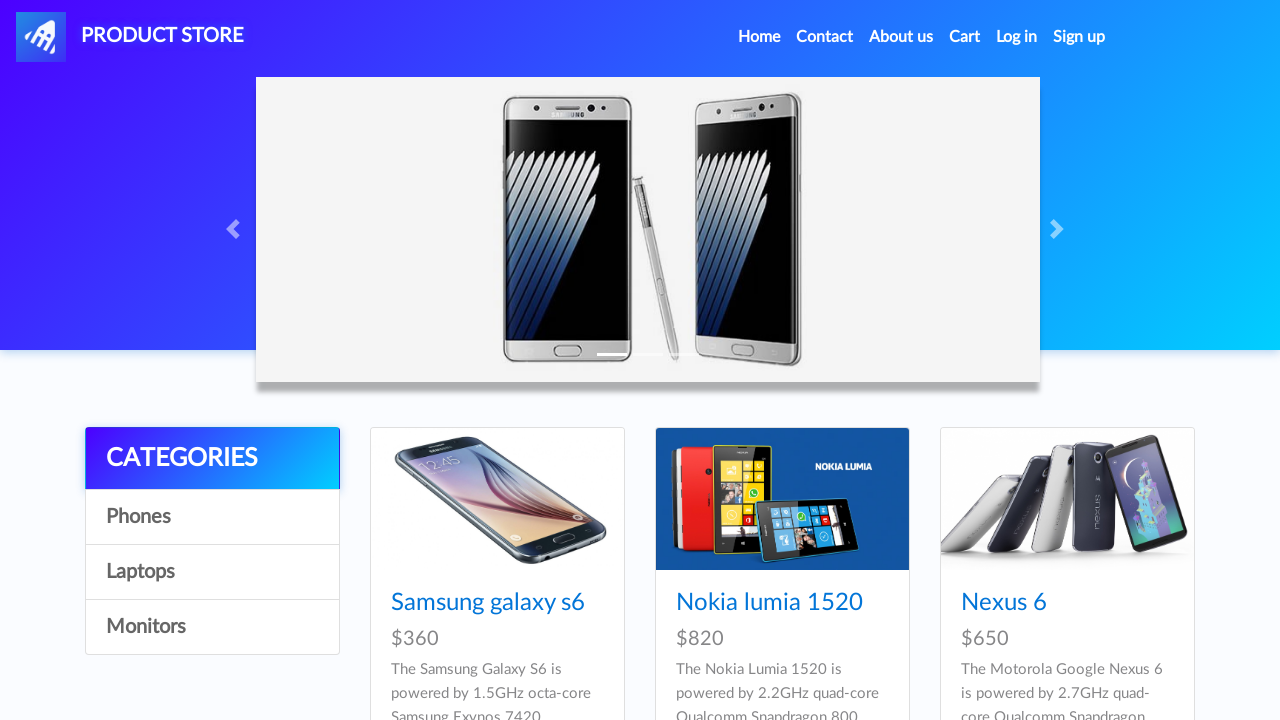

Clicked on product 3 (iteration 3/5) at (1004, 603) on .card-title a >> nth=2
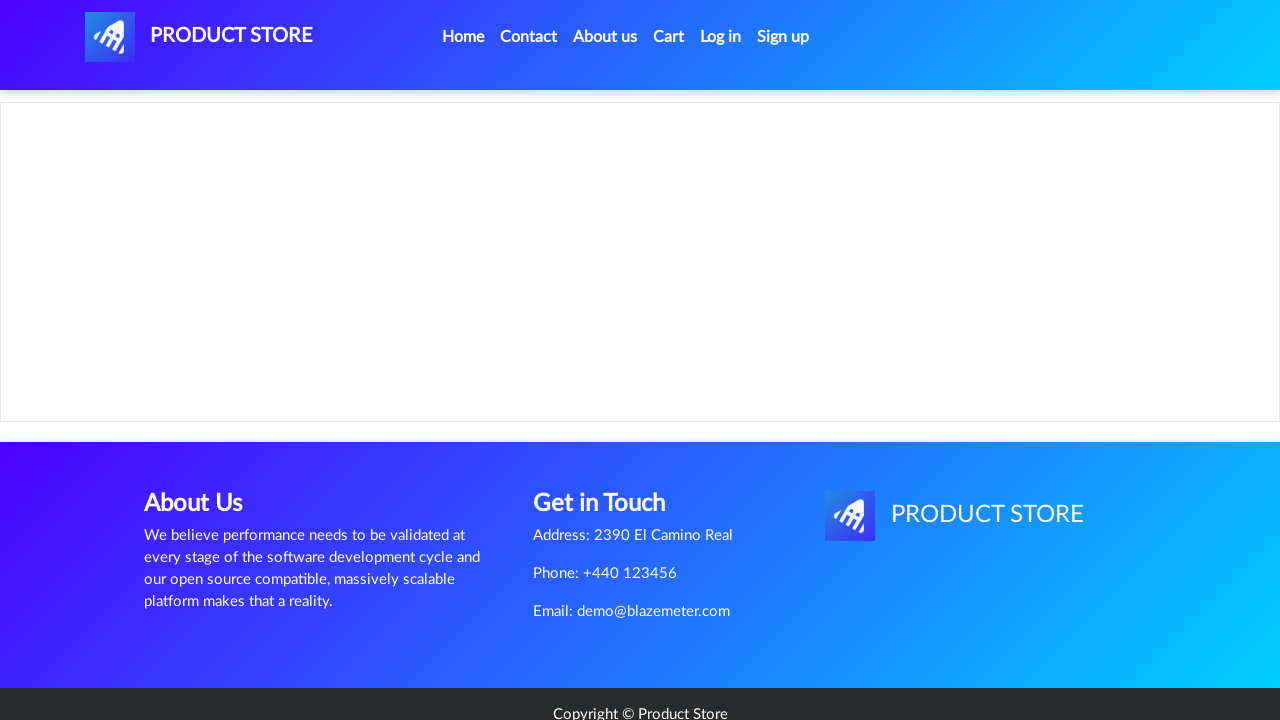

Product details page loaded
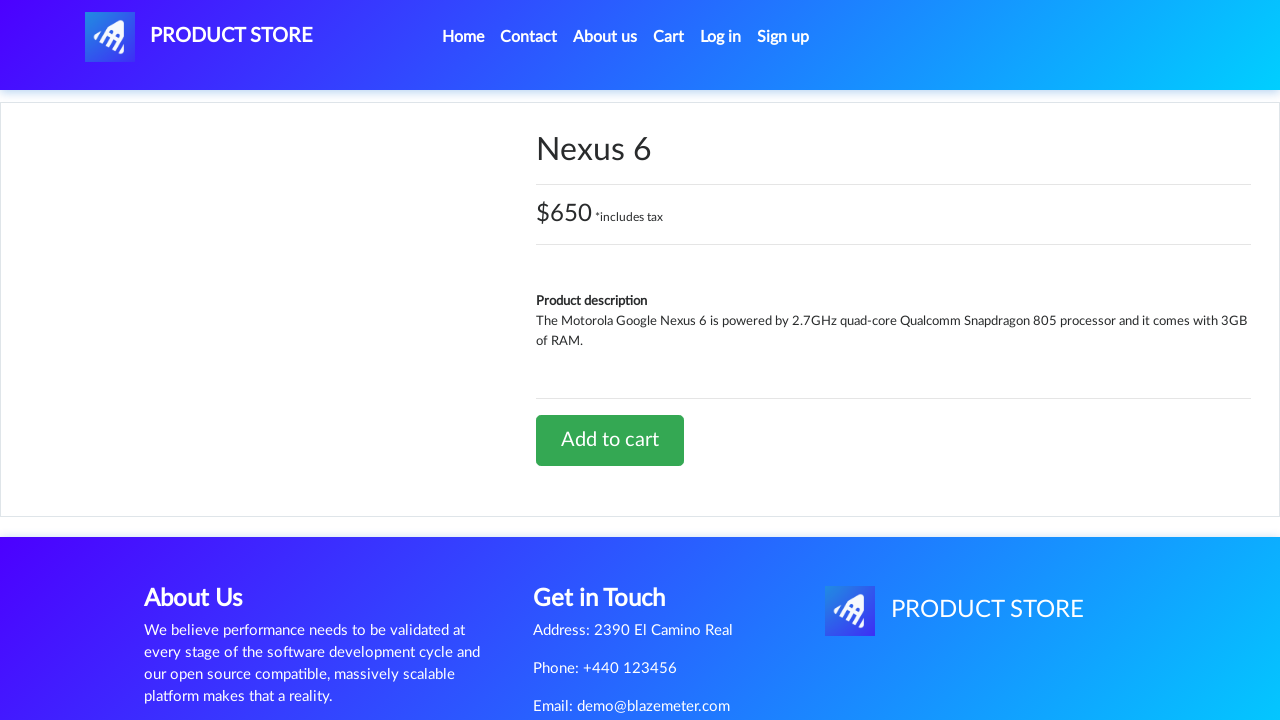

Clicked 'Add to cart' button for product 3 at (610, 440) on a:has-text('Add to cart')
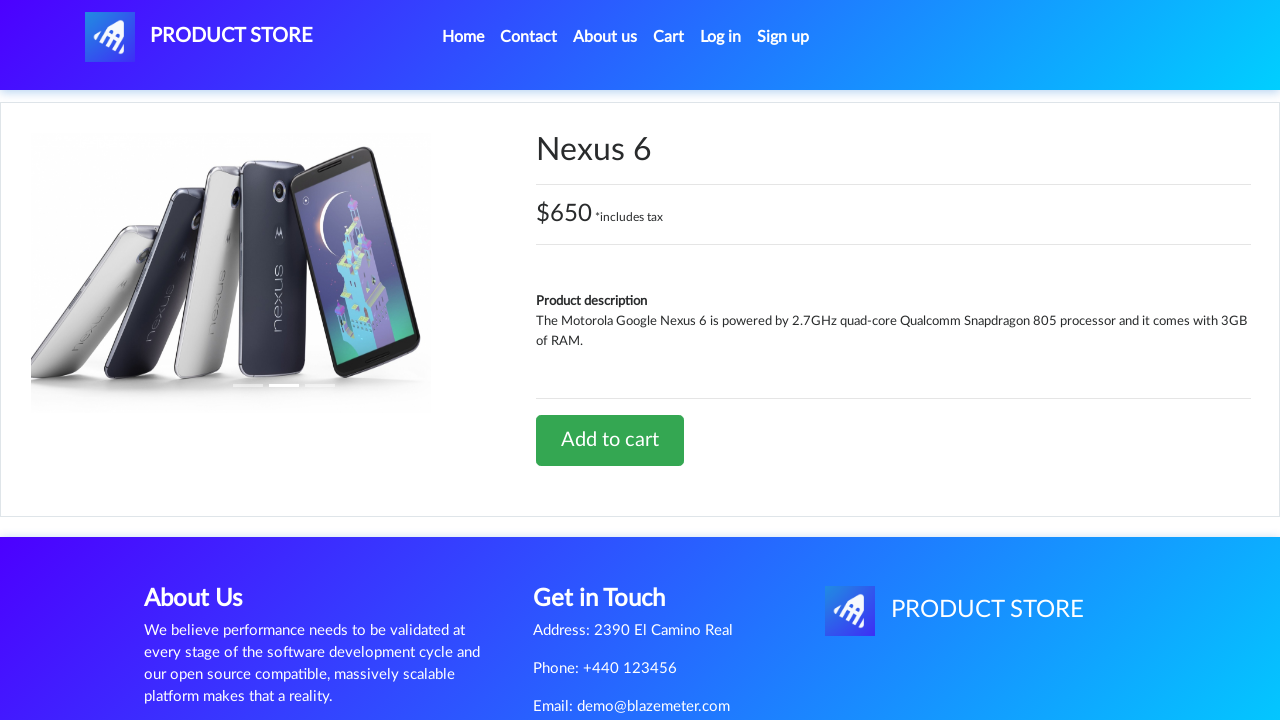

Waited for dialog confirmation (1000ms)
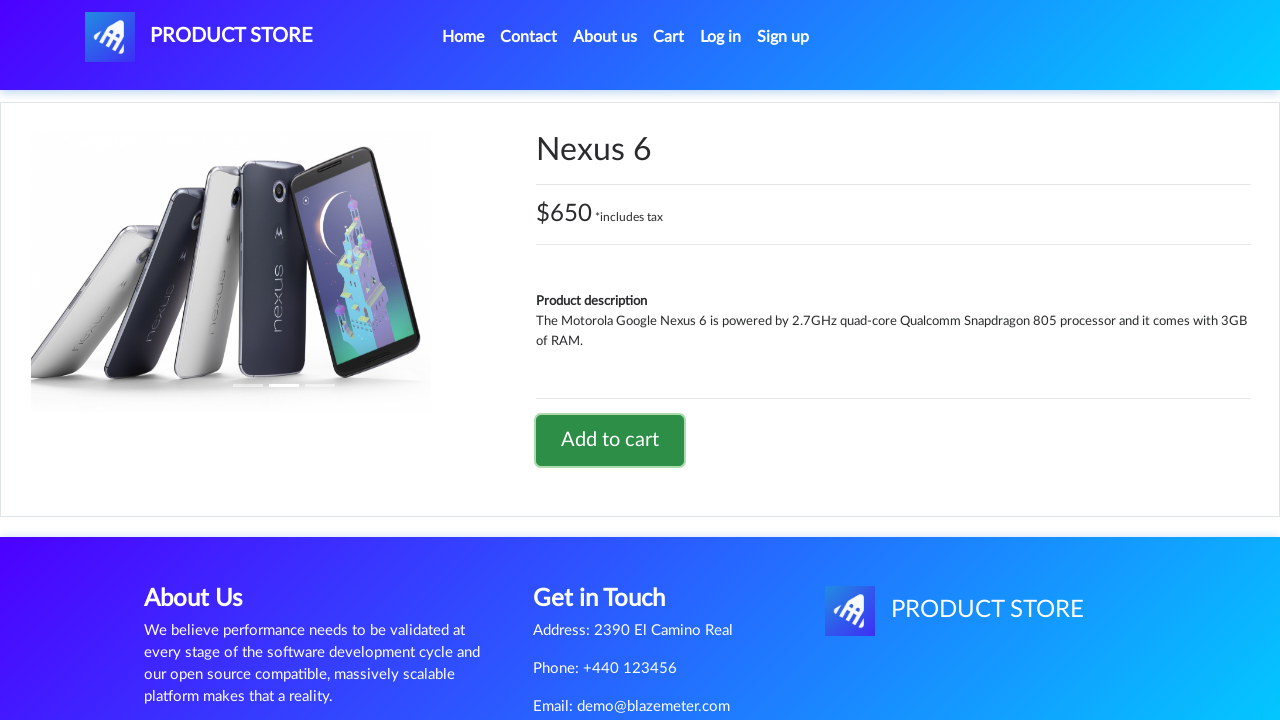

Clicked navbar brand to navigate home (iteration 4/5) at (199, 37) on .navbar-brand
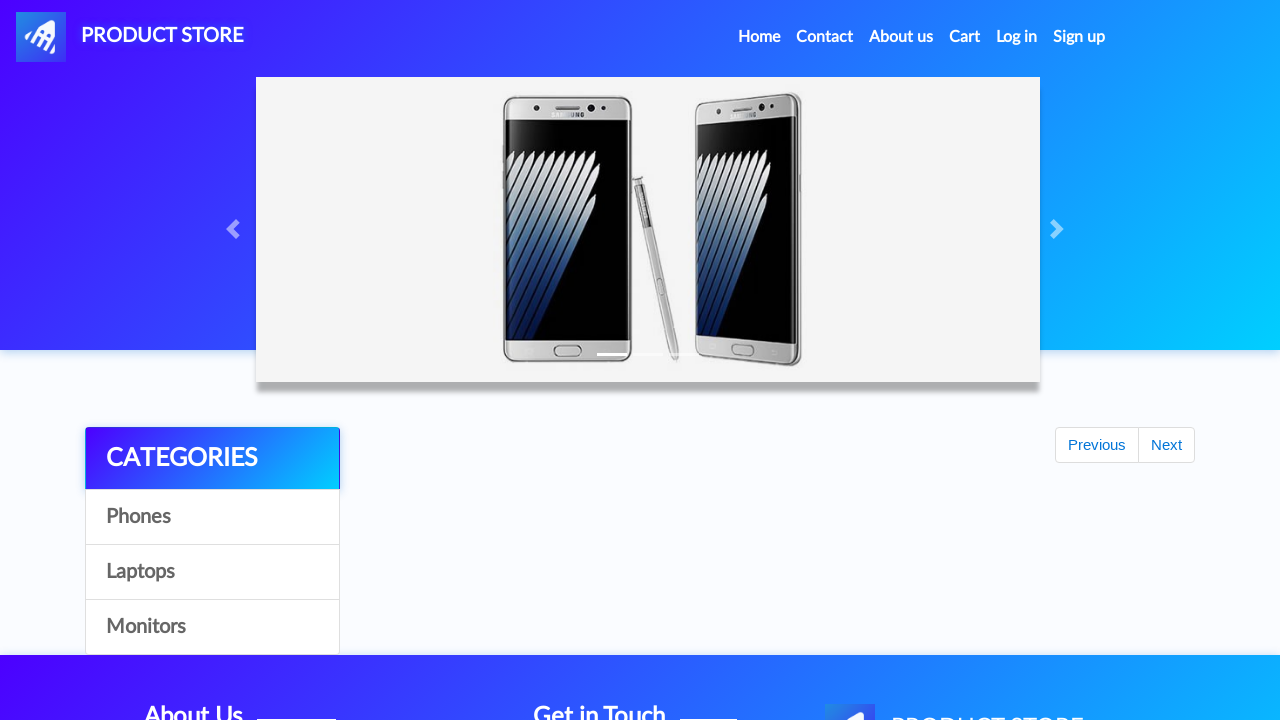

Product cards loaded on home page
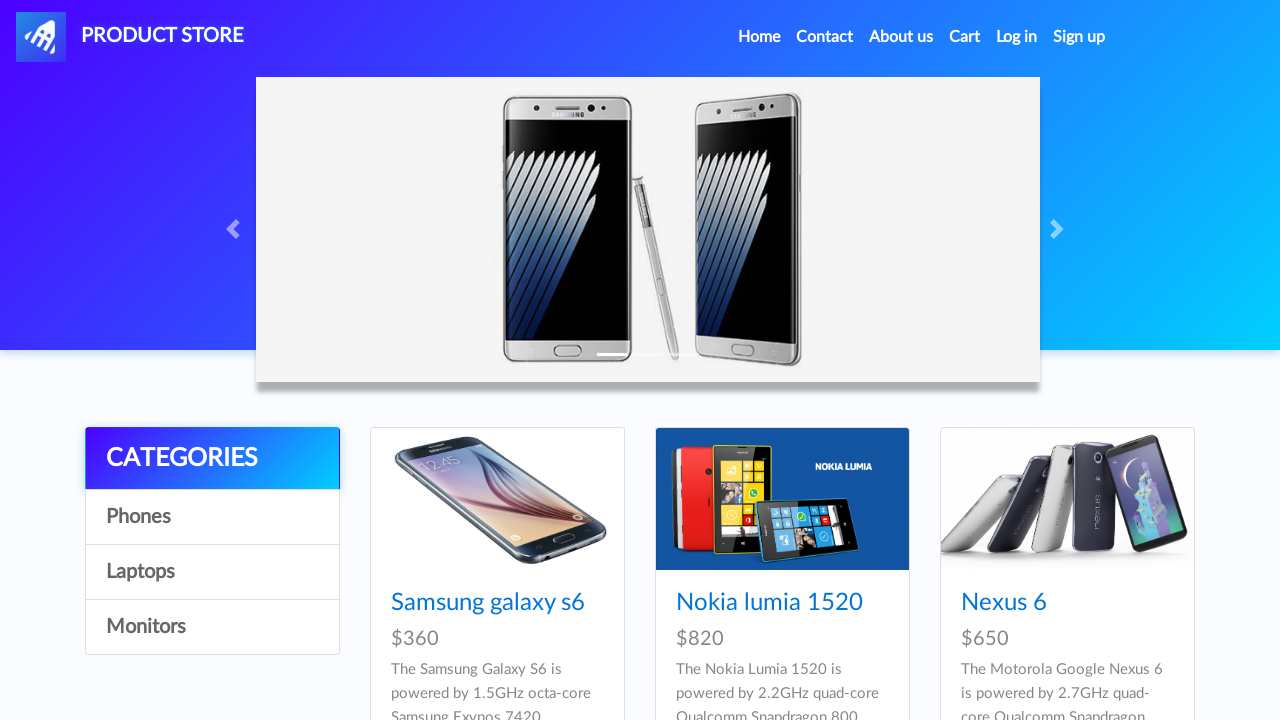

Clicked on product 1 (iteration 4/5) at (488, 603) on .card-title a >> nth=0
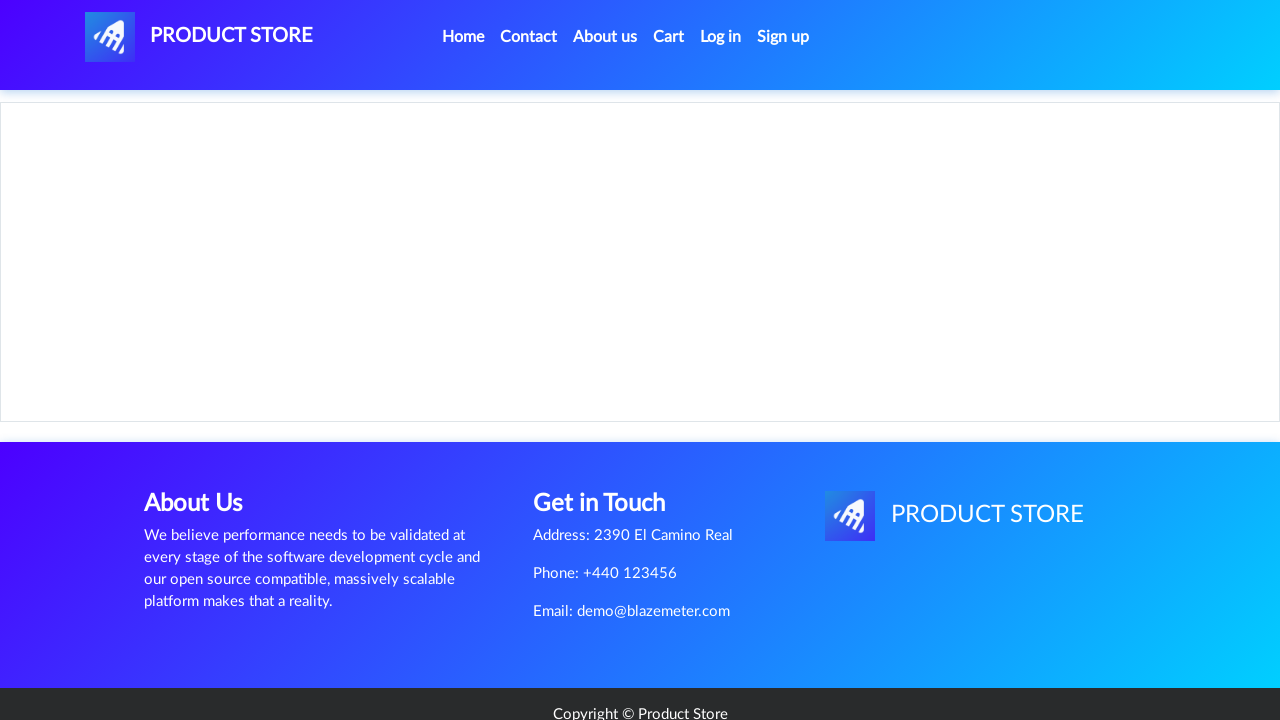

Product details page loaded
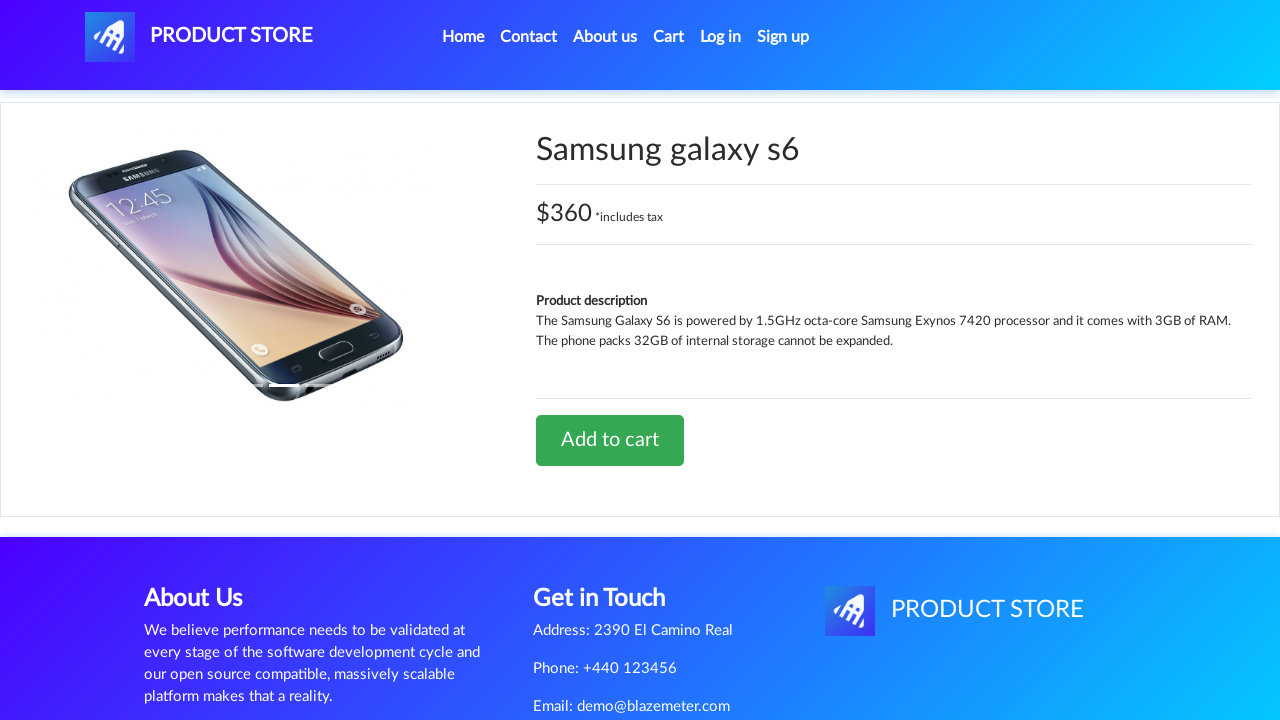

Clicked 'Add to cart' button for product 1 at (610, 440) on a:has-text('Add to cart')
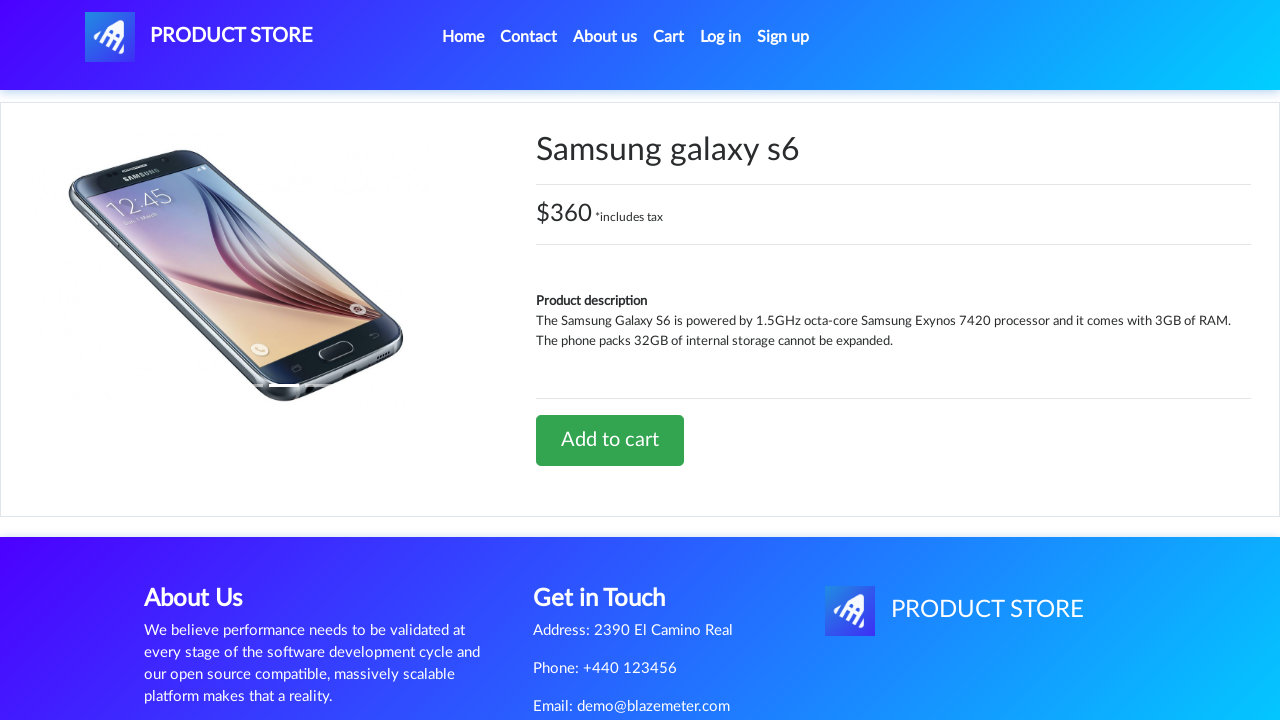

Waited for dialog confirmation (1000ms)
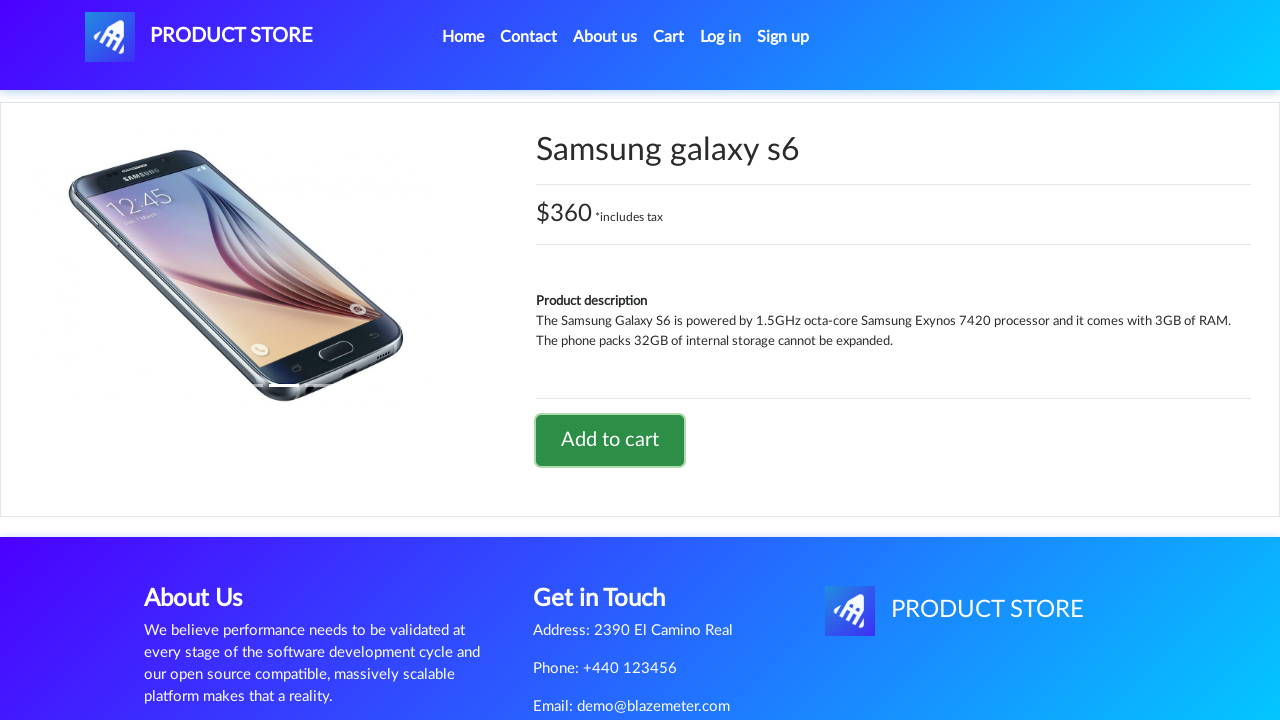

Clicked navbar brand to navigate home (iteration 5/5) at (199, 37) on .navbar-brand
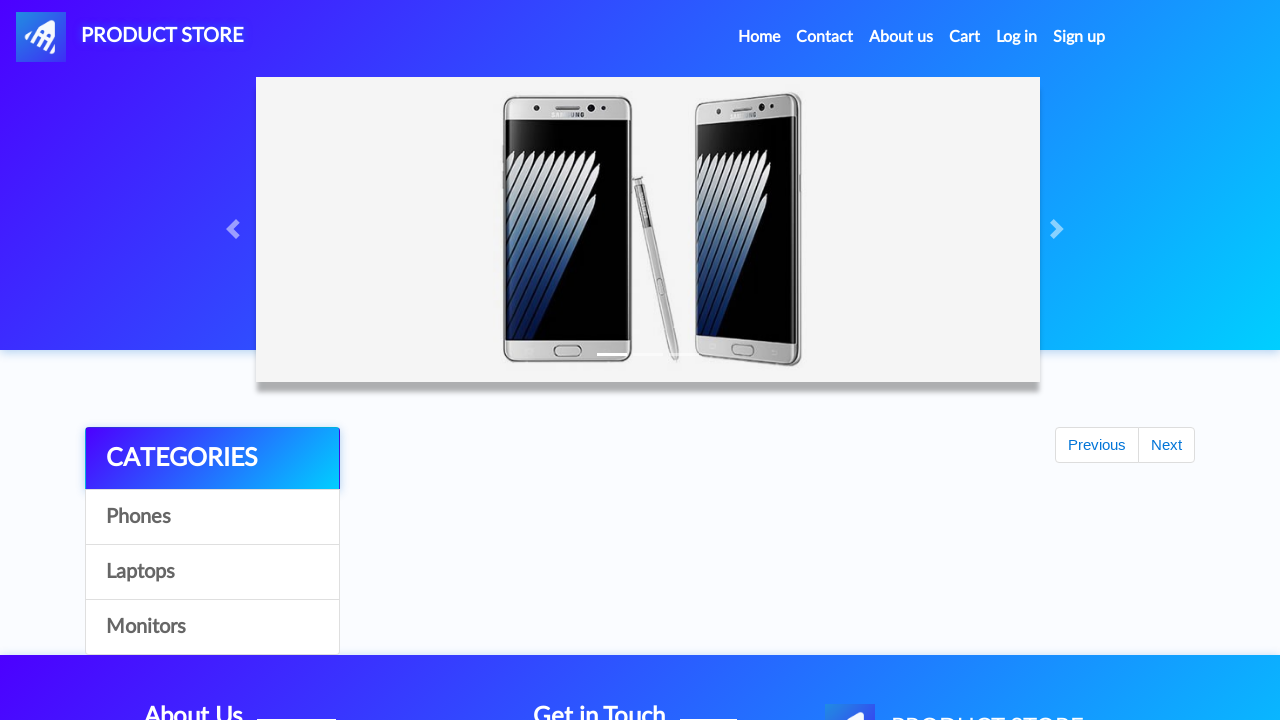

Product cards loaded on home page
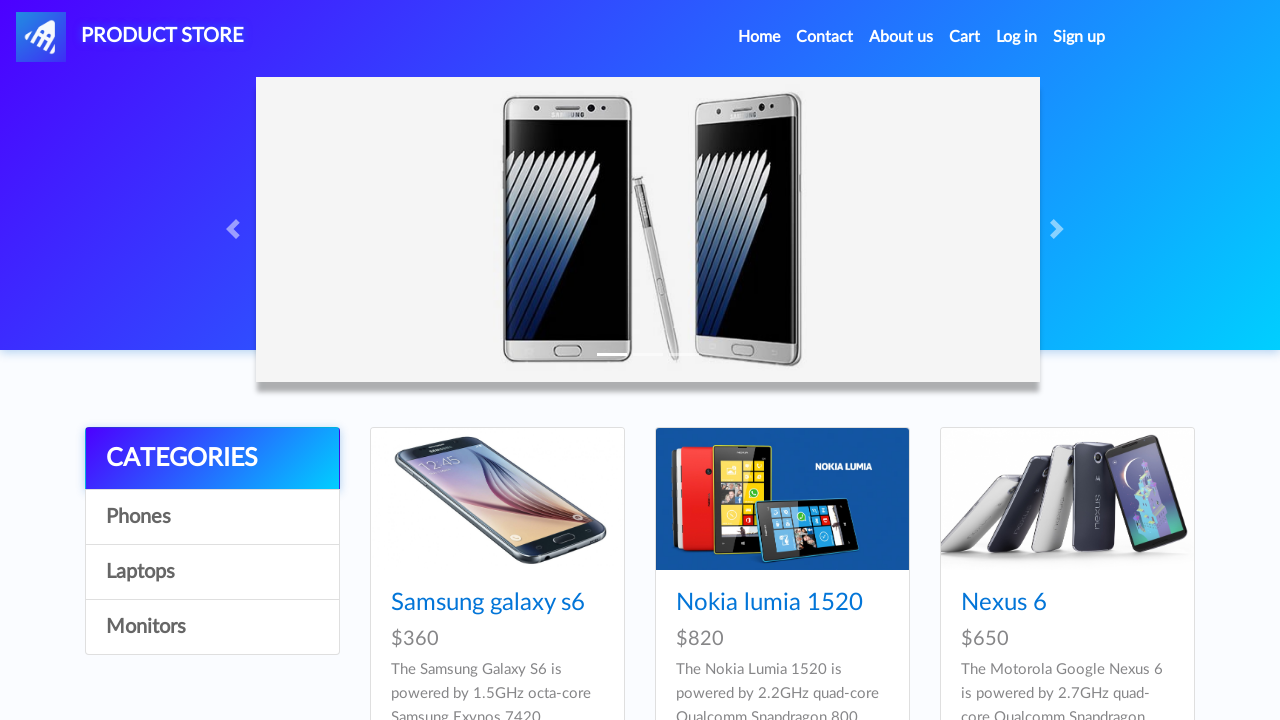

Clicked on product 2 (iteration 5/5) at (769, 603) on .card-title a >> nth=1
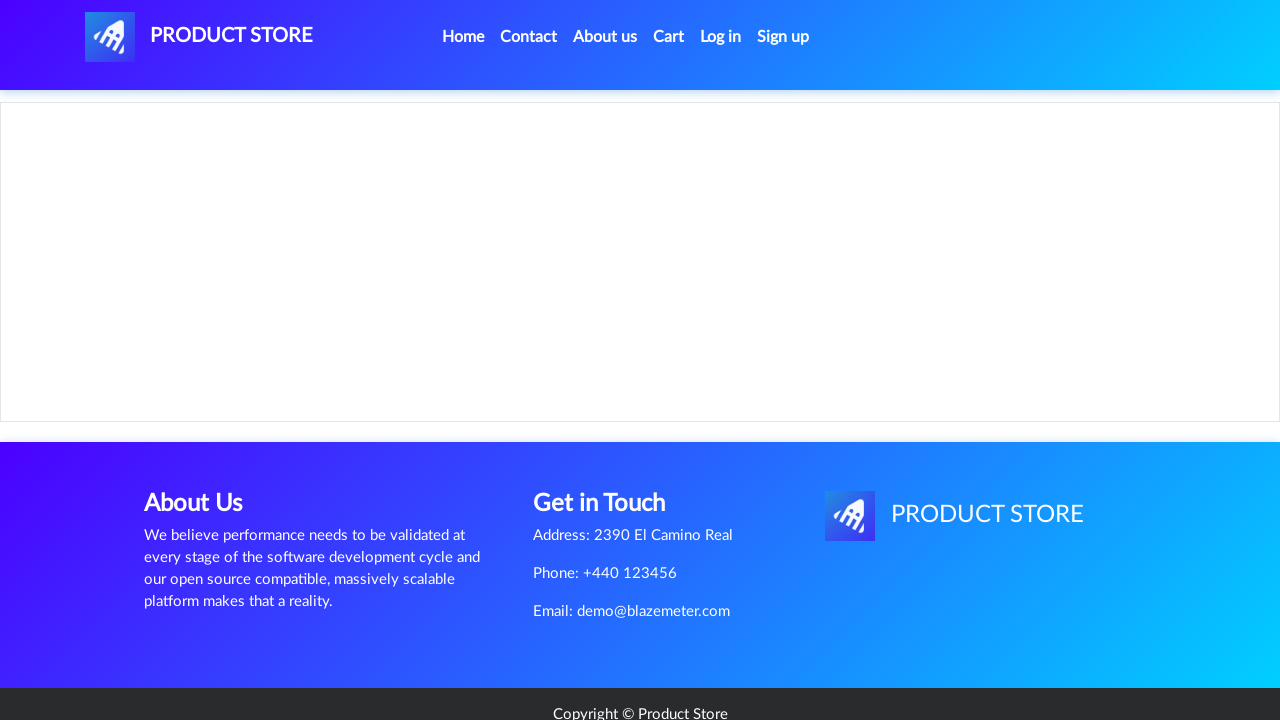

Product details page loaded
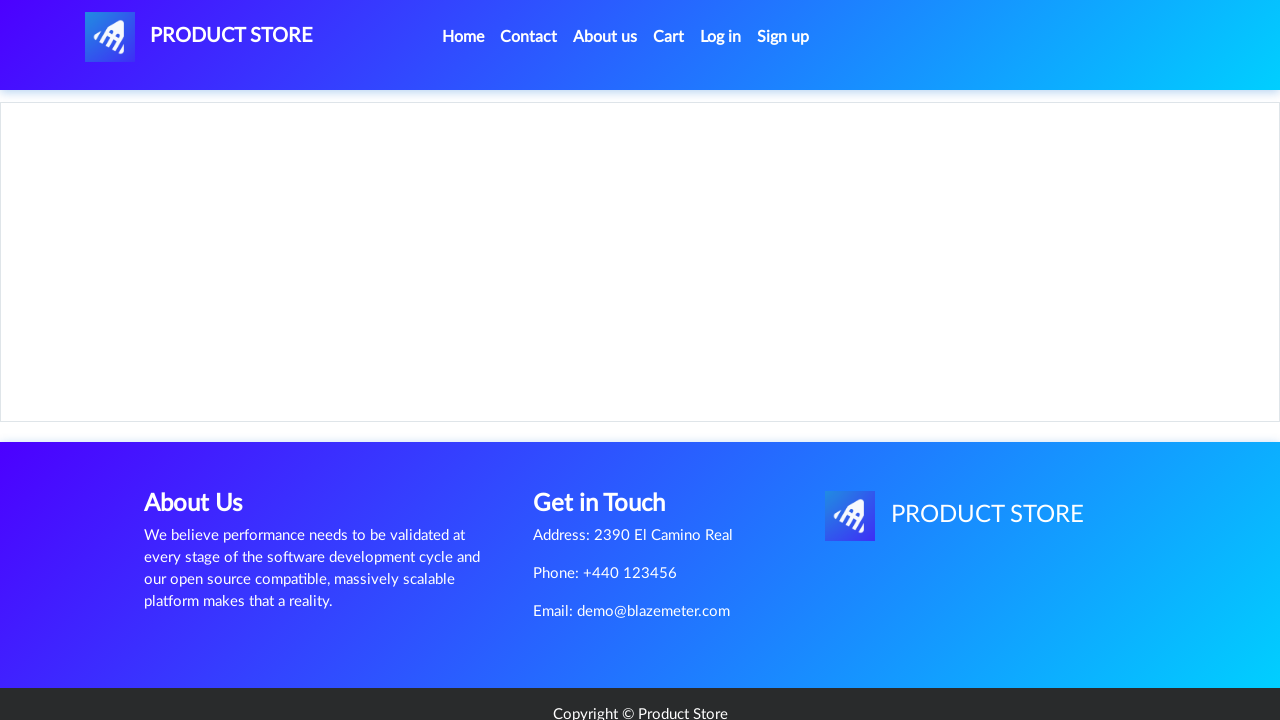

Clicked 'Add to cart' button for product 2 at (610, 440) on a:has-text('Add to cart')
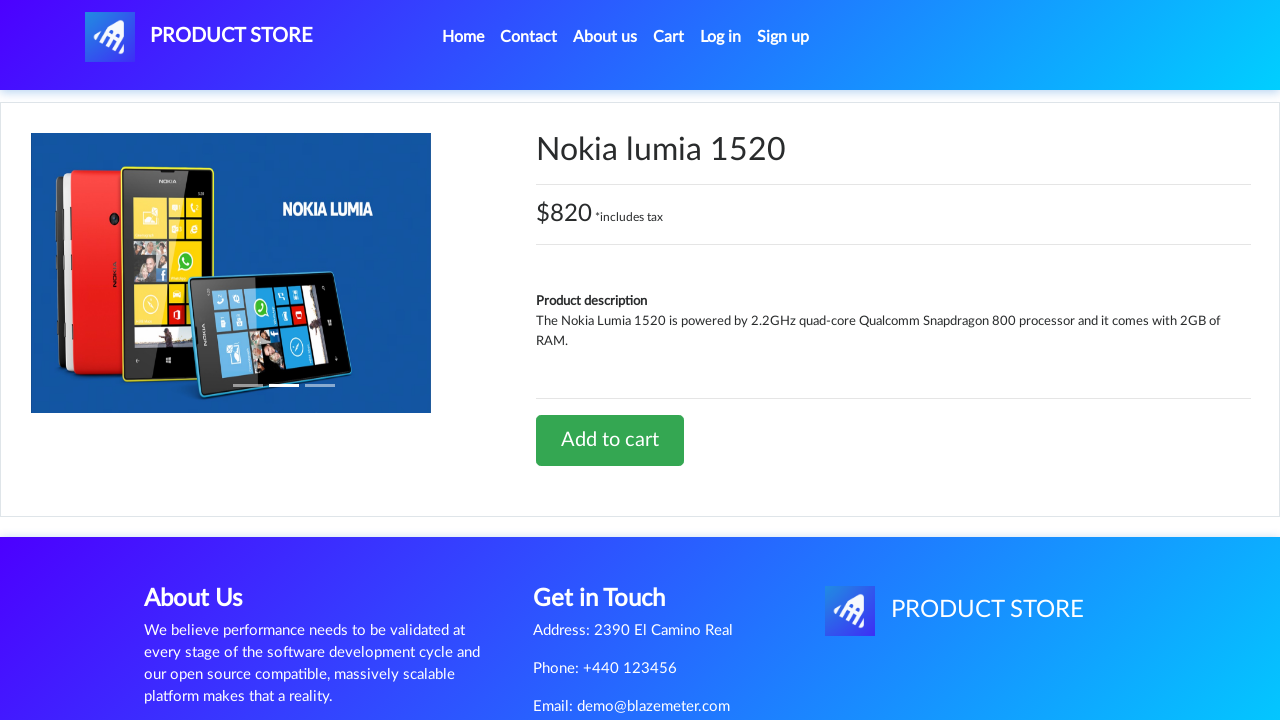

Waited for dialog confirmation (1000ms)
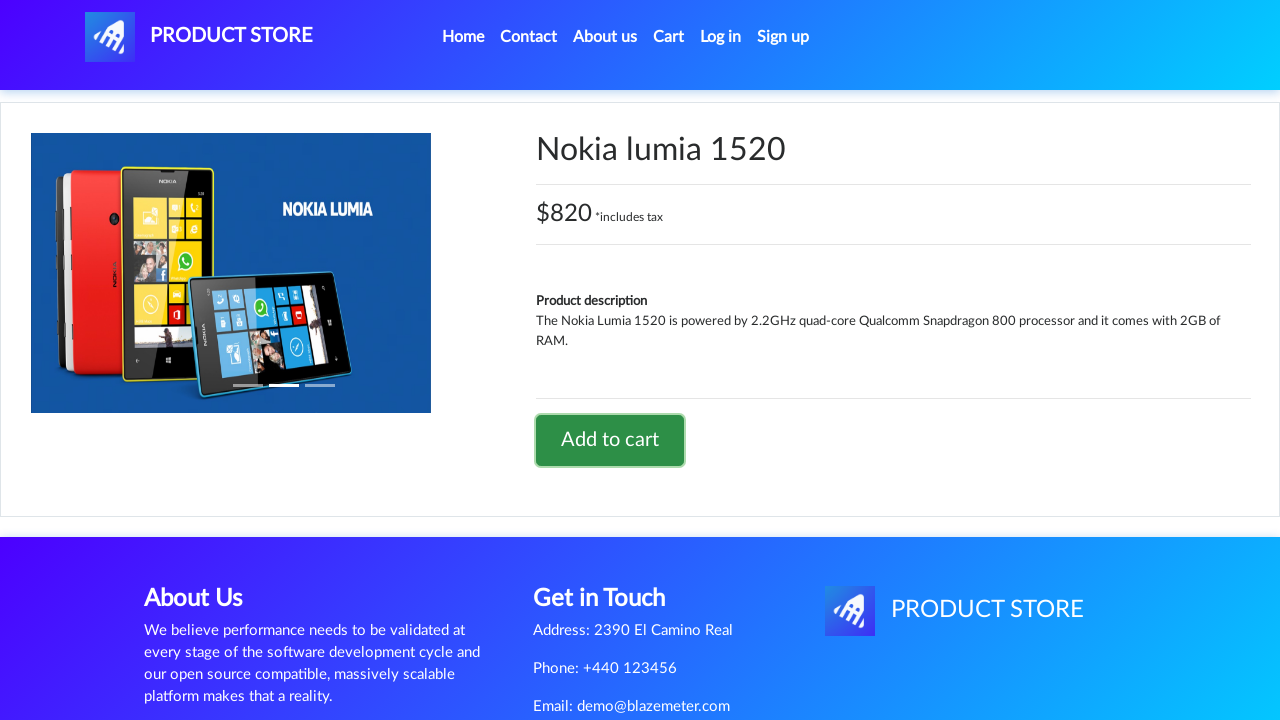

Clicked cart button to navigate to cart page at (669, 37) on #cartur
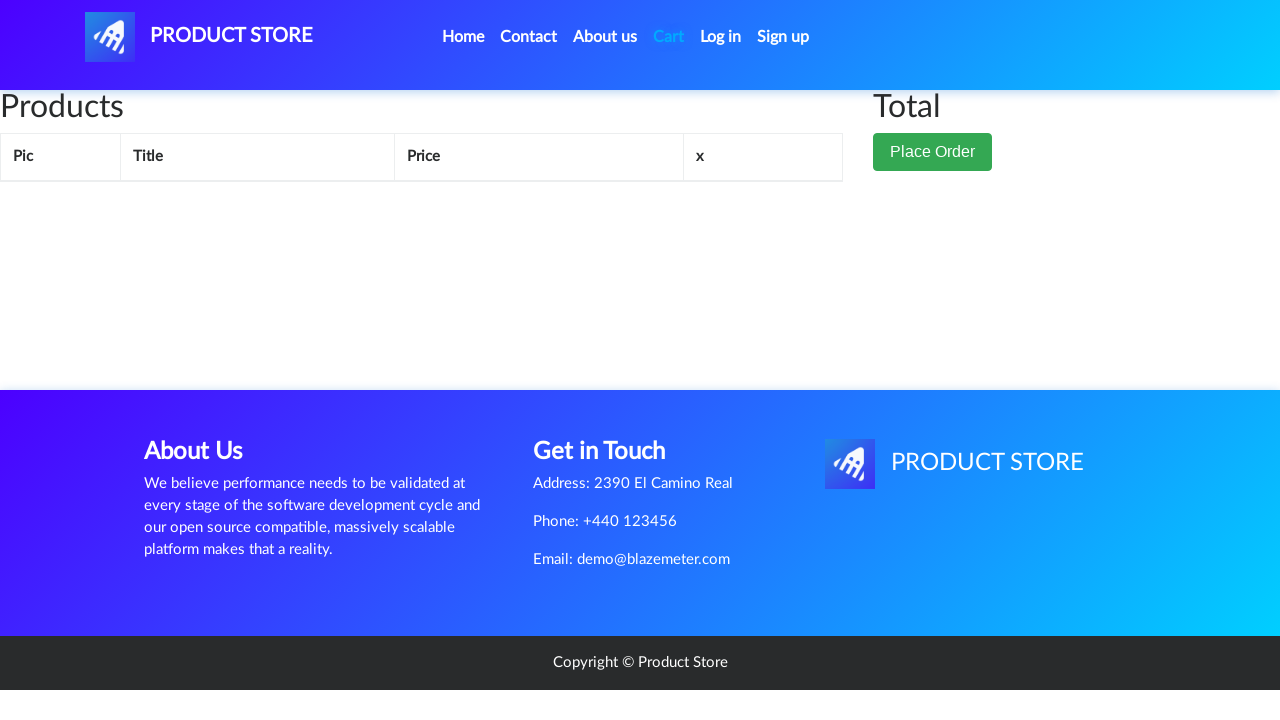

Cart page loaded with 5 products in table
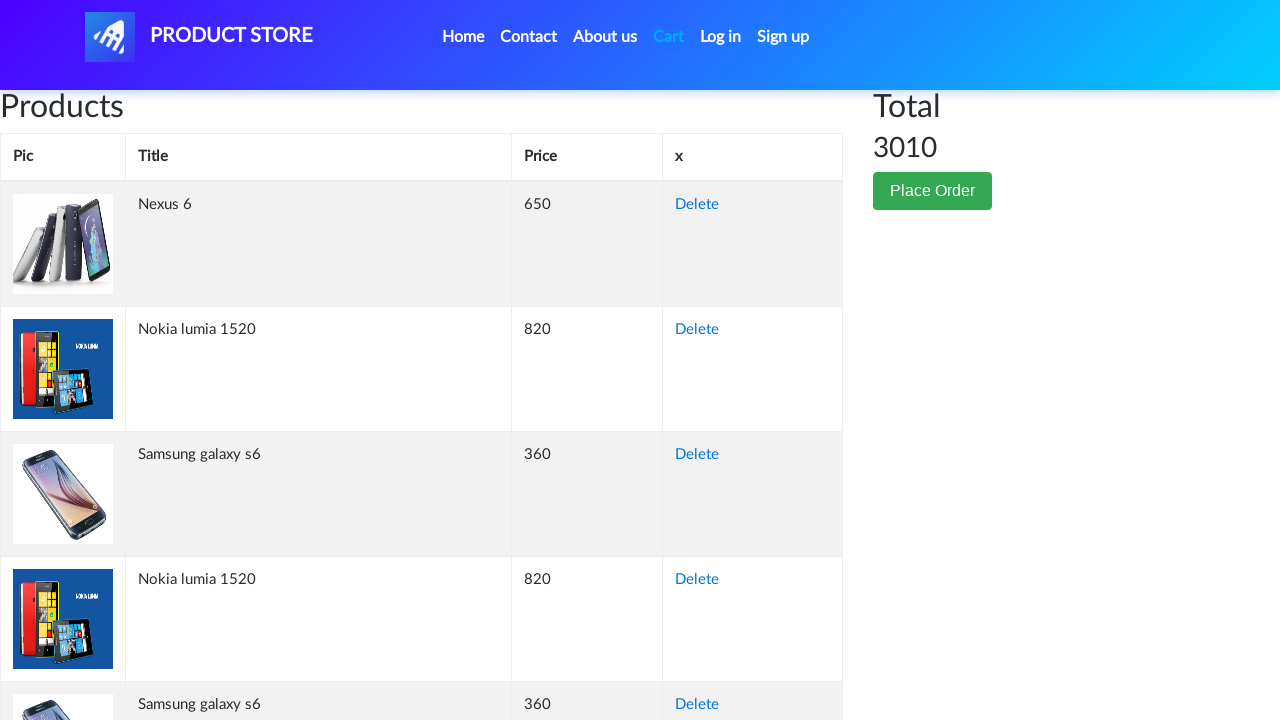

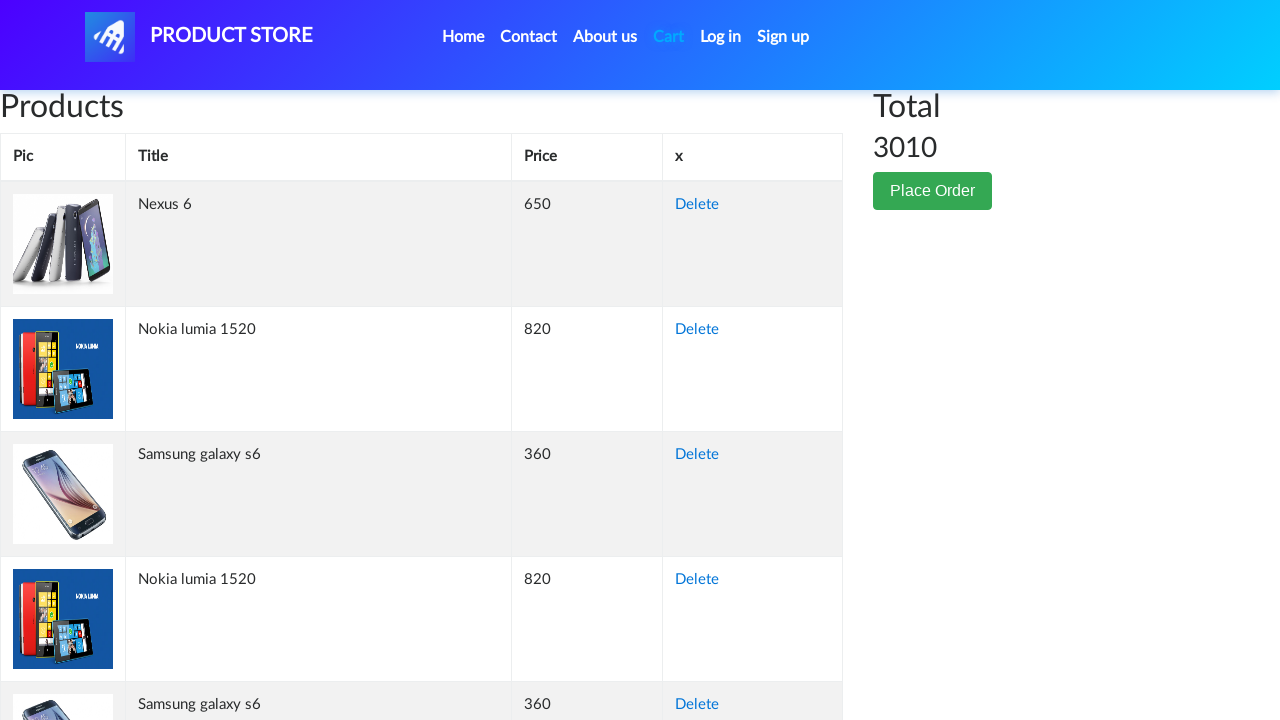